Tests the search functionality on Python.org by entering a search term and clicking the submit button

Starting URL: https://www.python.org/

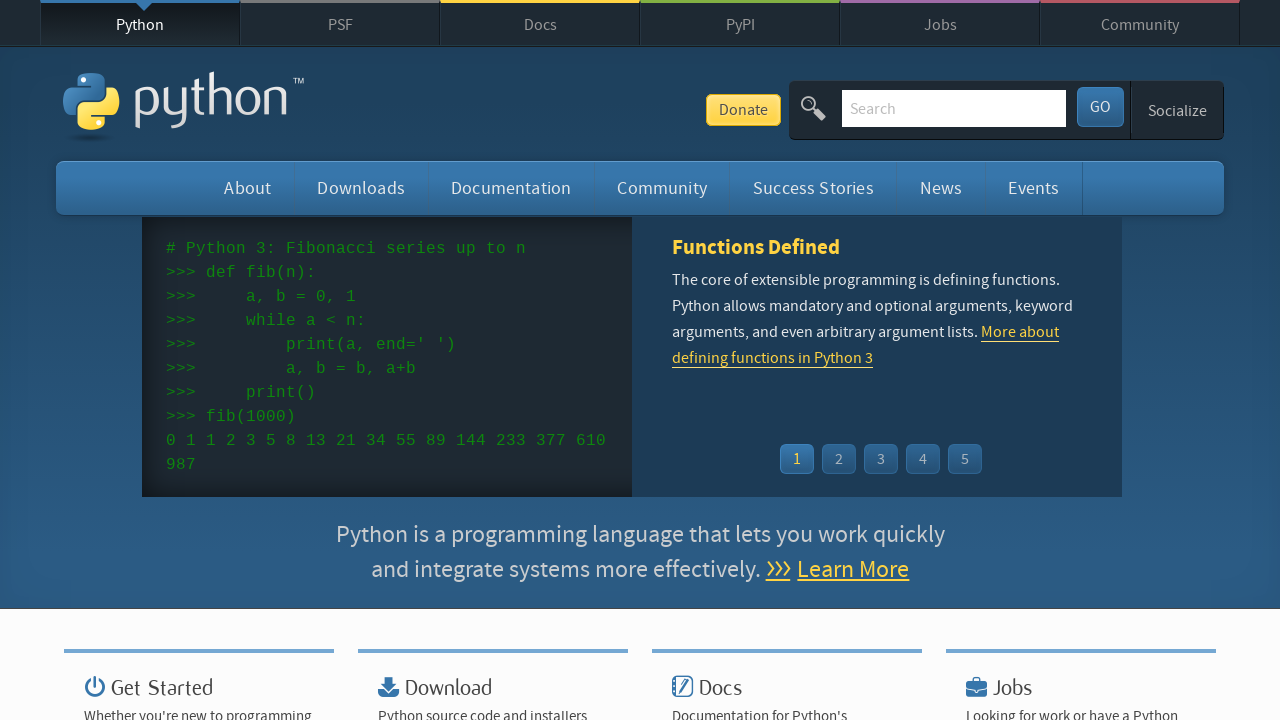

Filled search field with 'Python' on #id-search-field
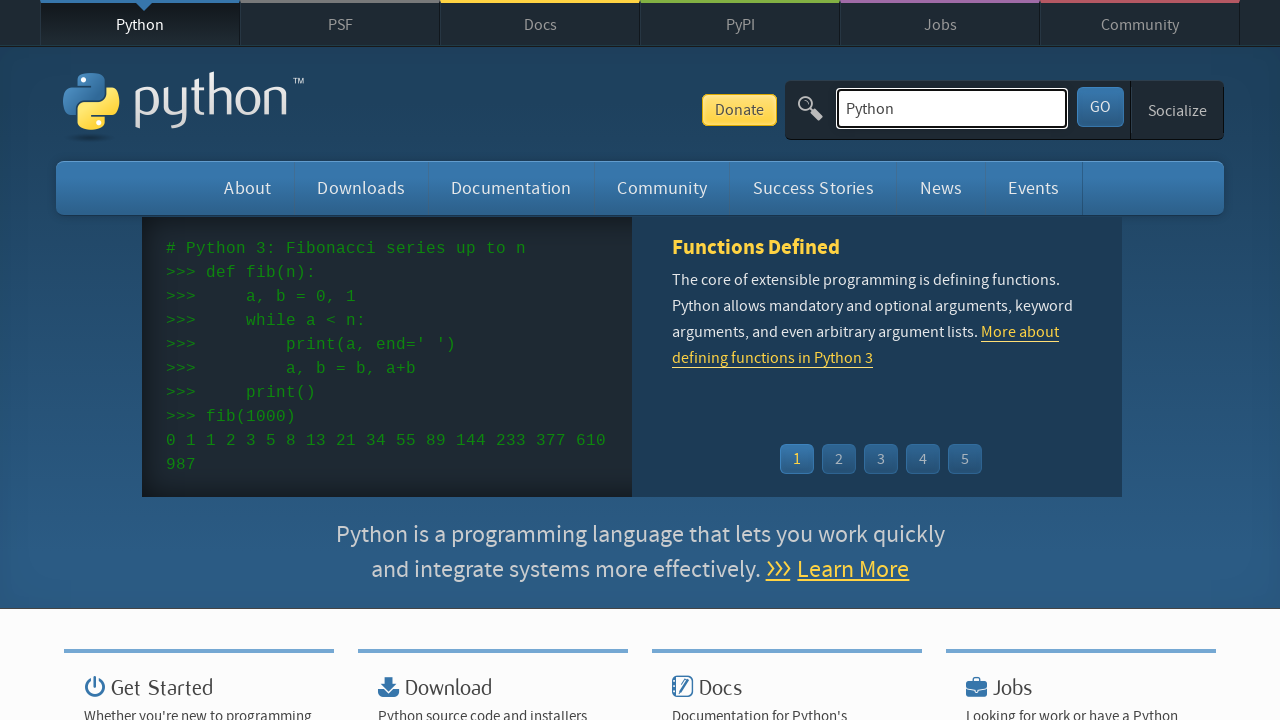

Clicked submit button to search at (1100, 107) on #submit
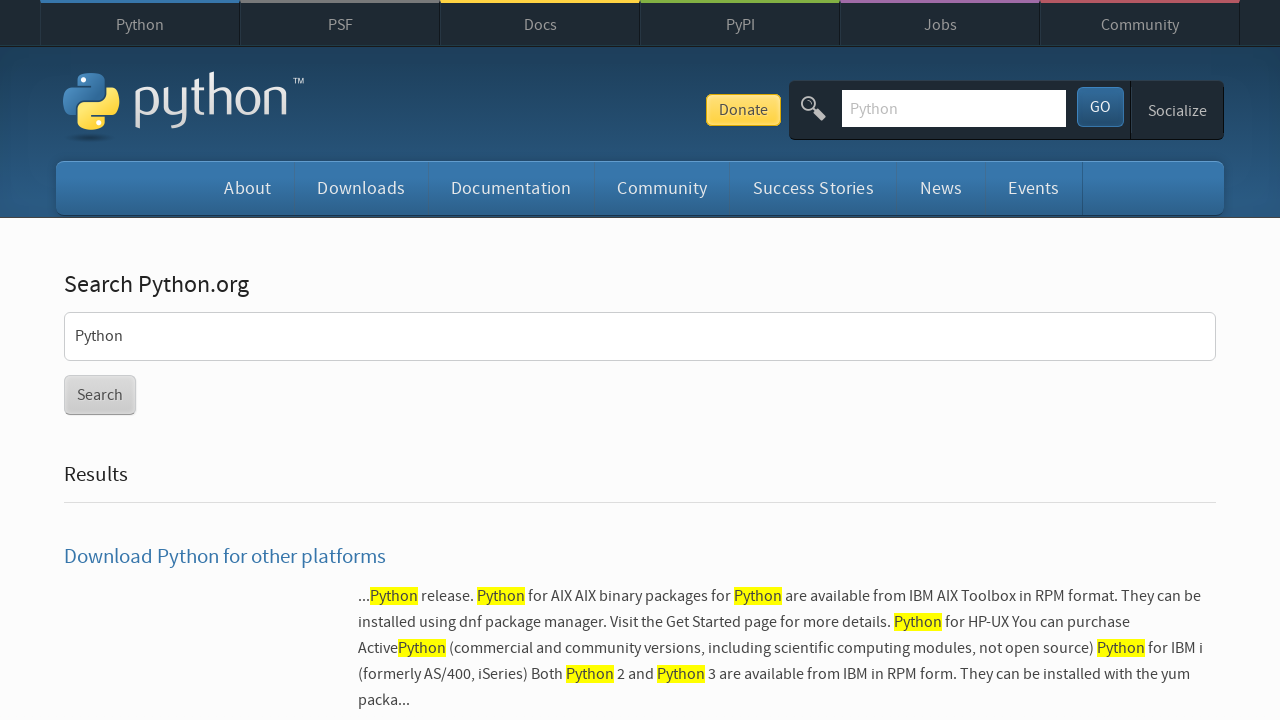

Search results page loaded
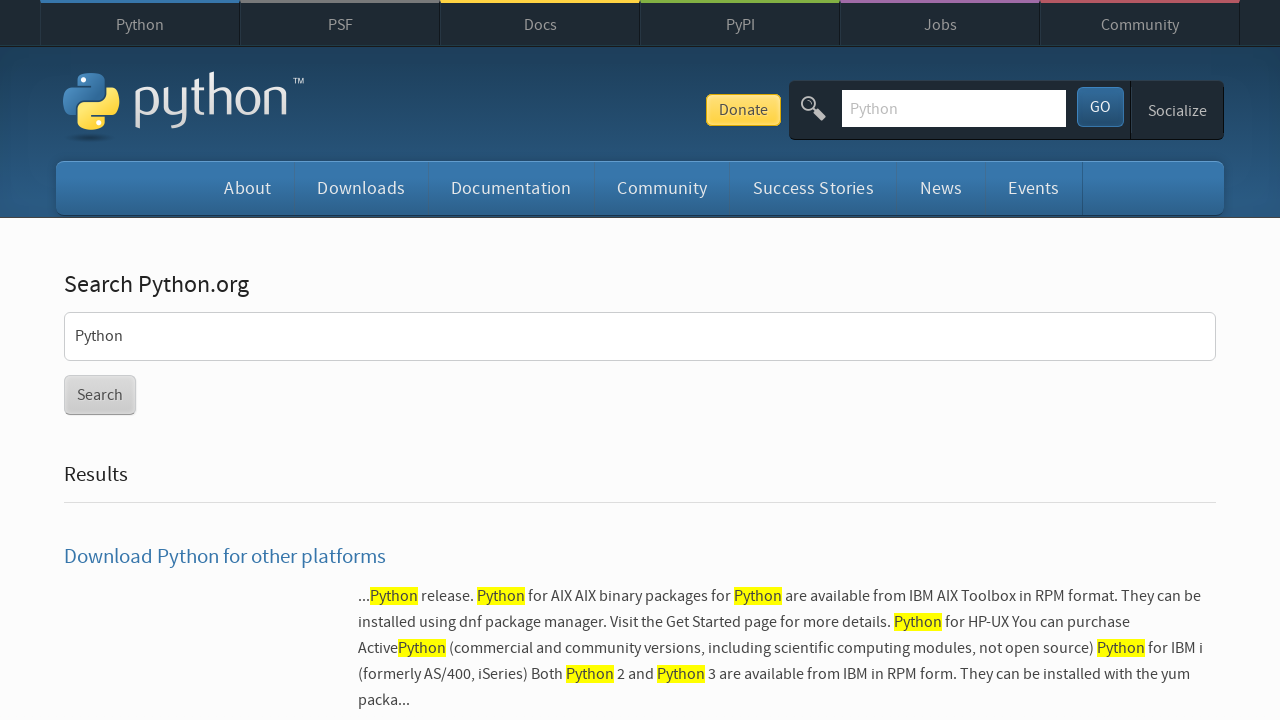

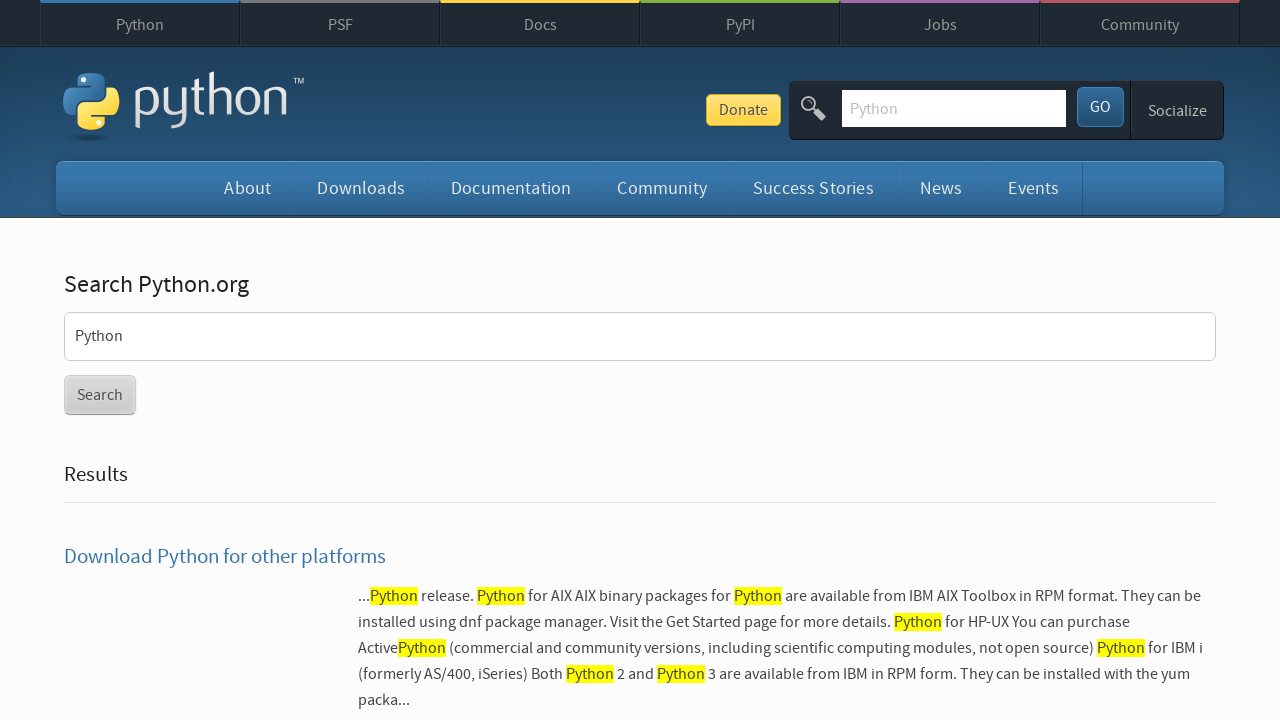